Demonstrates browser navigation commands by navigating to multiple pages and using back/forward functionality

Starting URL: http://tek-school.com/

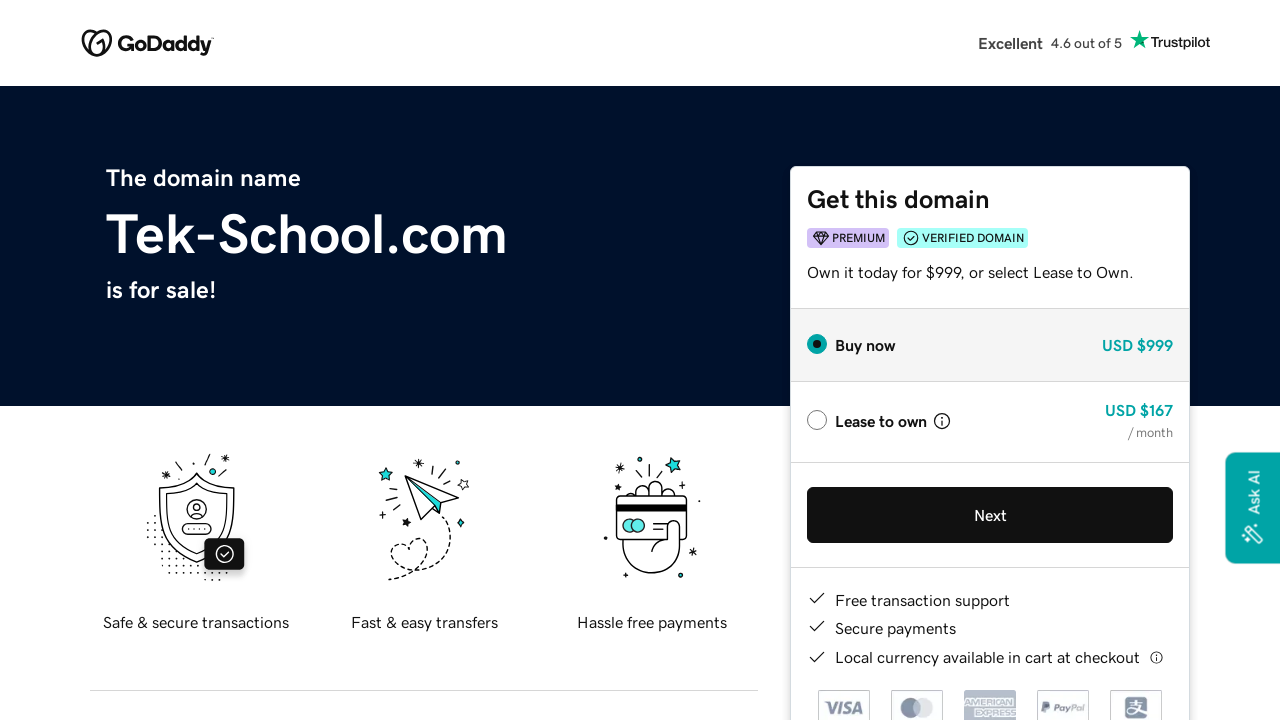

Navigated to http://tek-school.com/
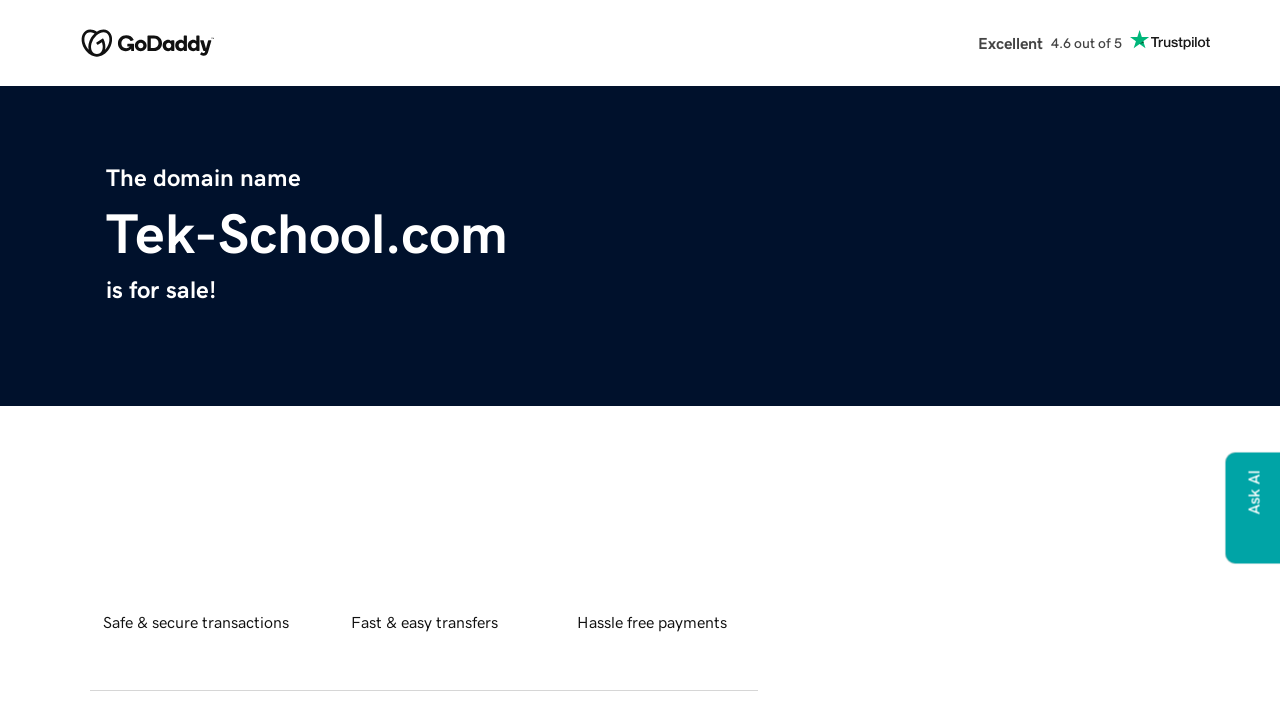

Navigated to retail section at http://tek-school.com/retail/
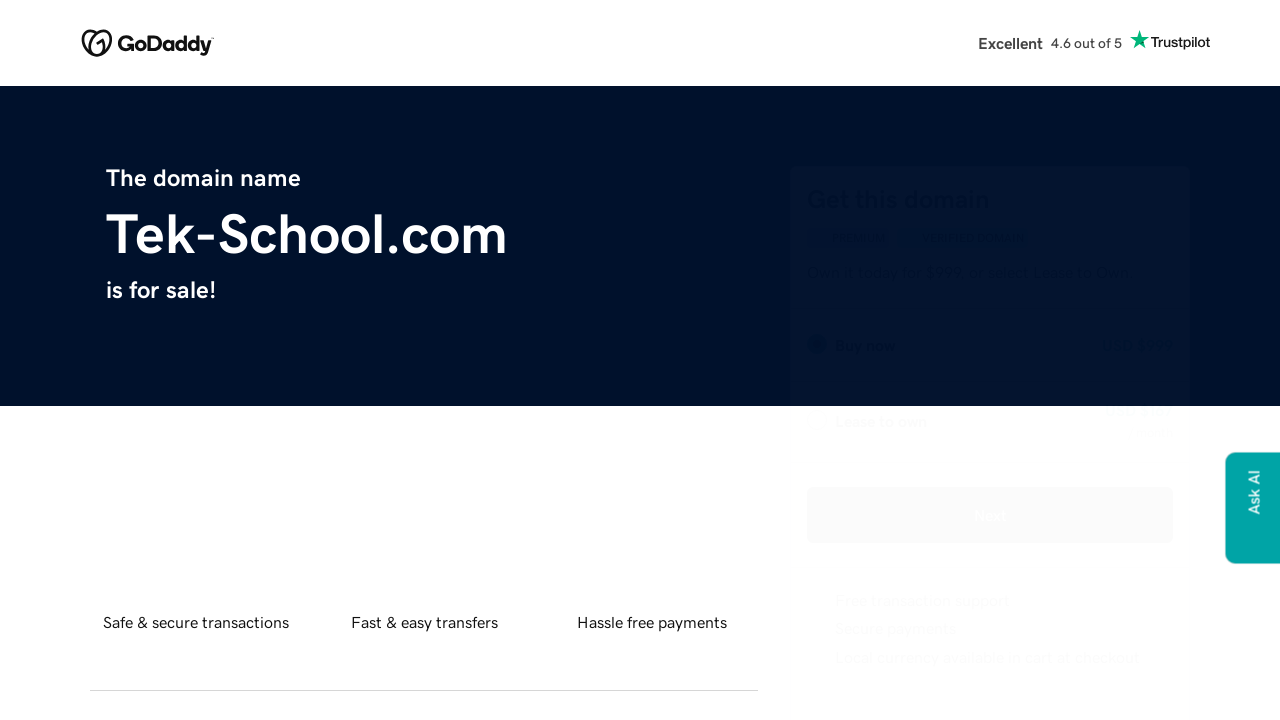

Navigated back to previous page
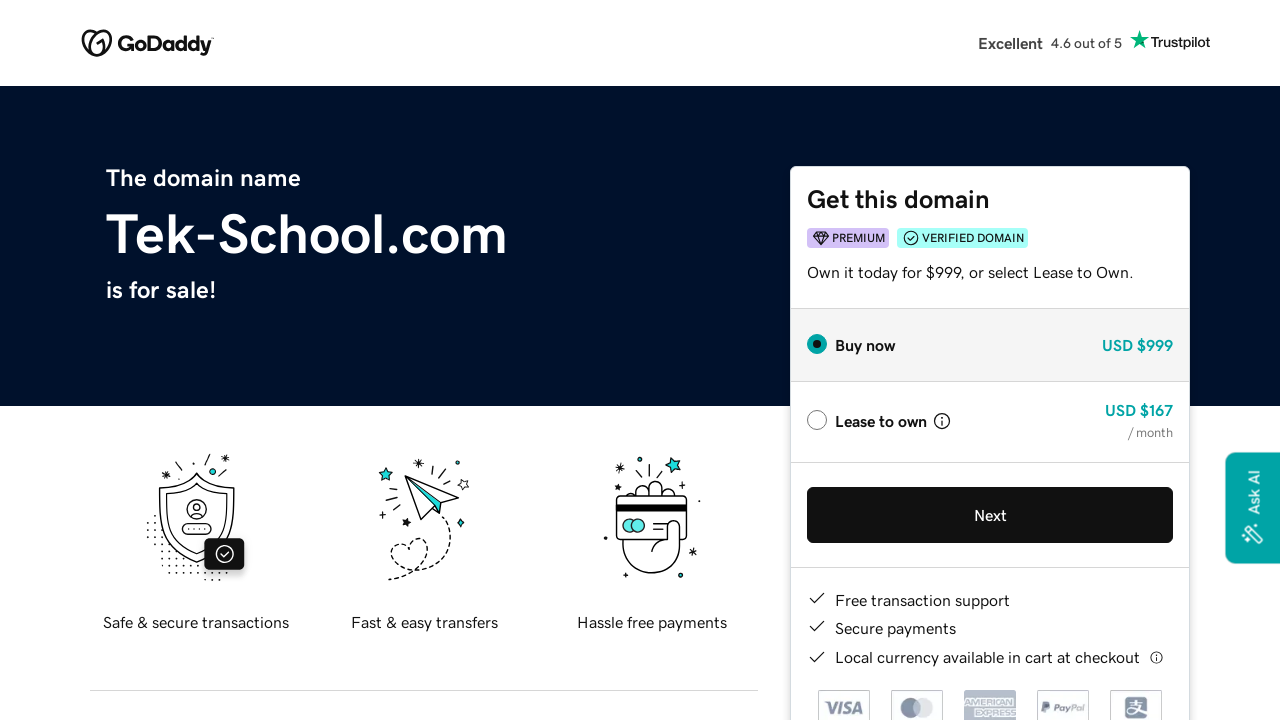

Navigated forward to retail section
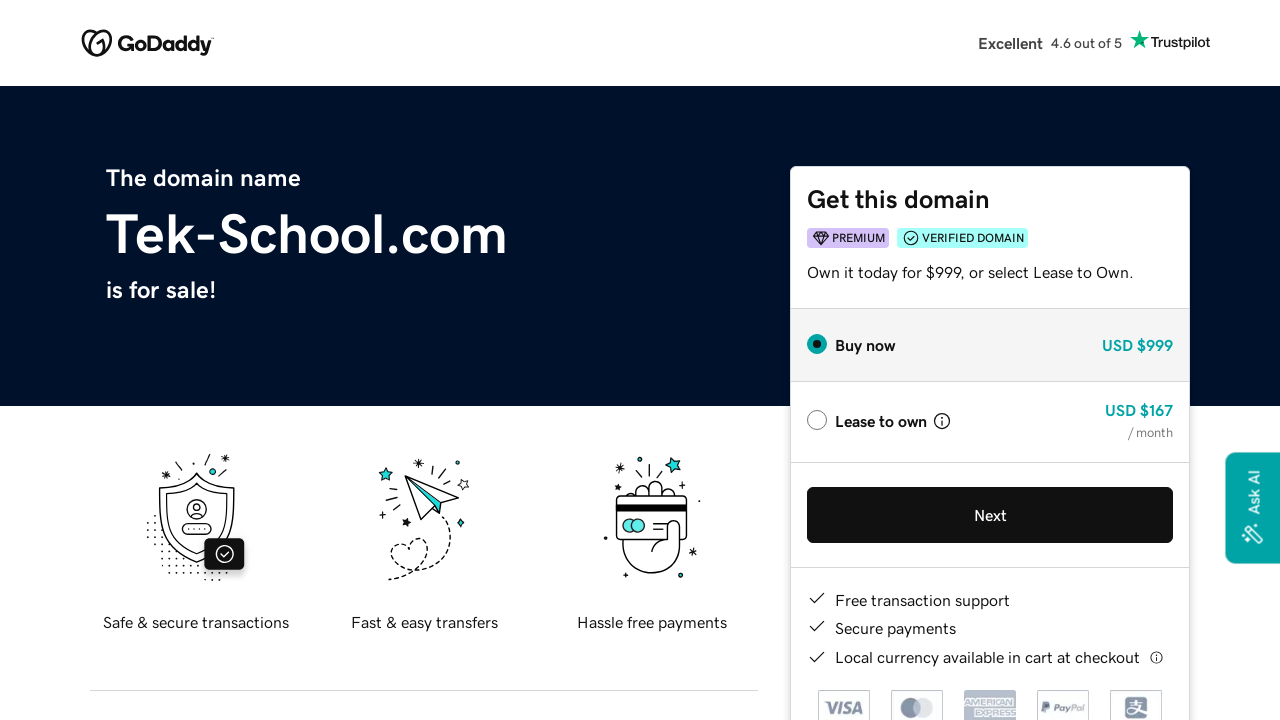

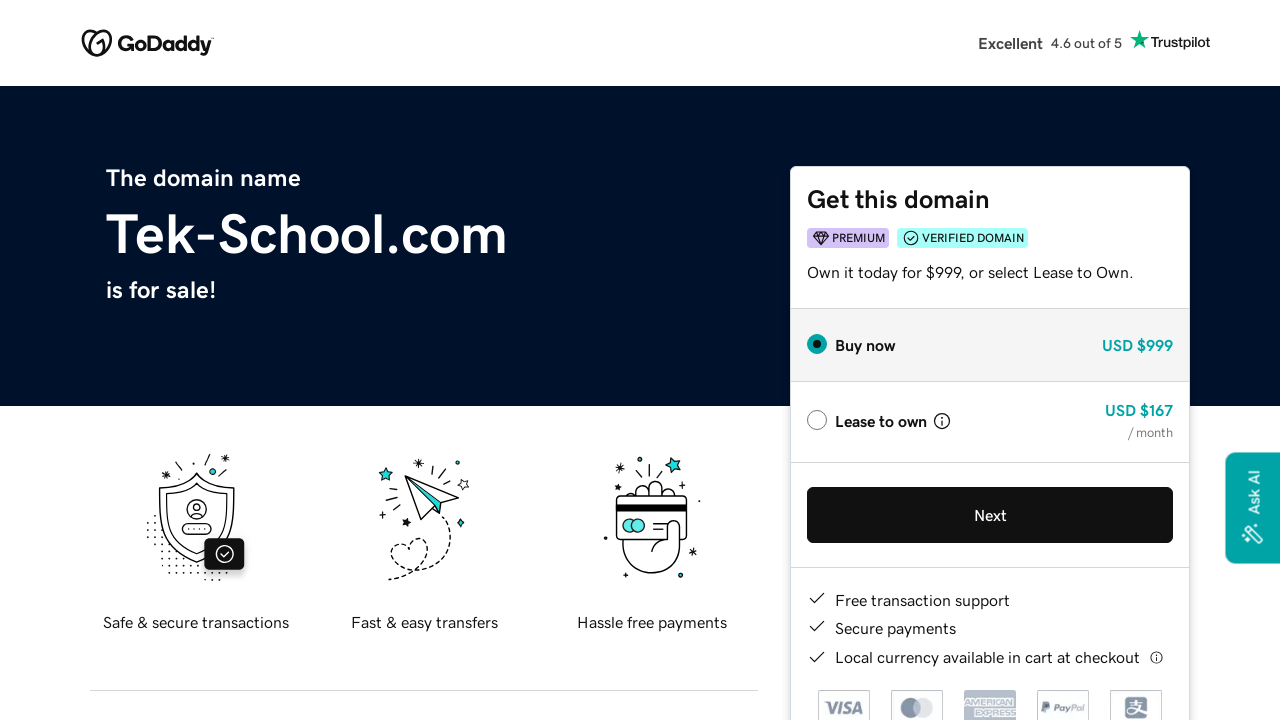